Selects options from multi-selection dropdown and combo box

Starting URL: https://omayo.blogspot.in/

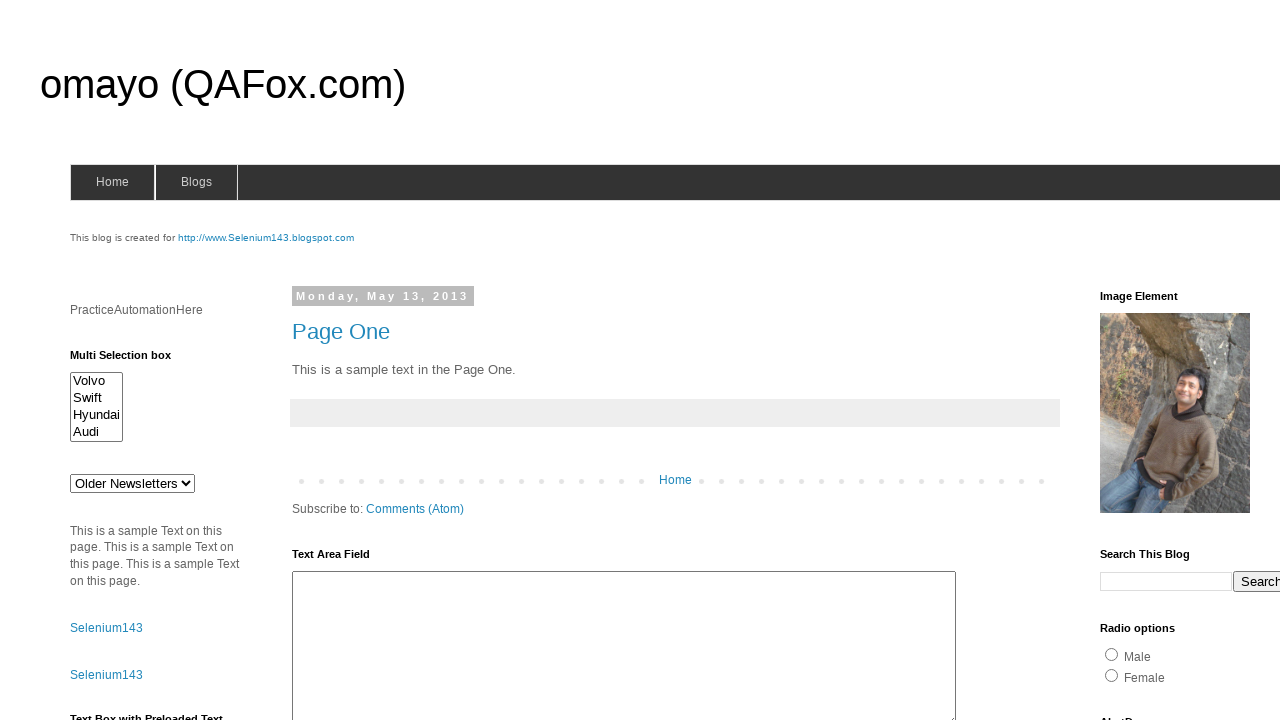

Selected 'Hyundai' from multi-selection dropdown on xpath=//h2[text()='Multi Selection box']//following-sibling::div[@class='widget-
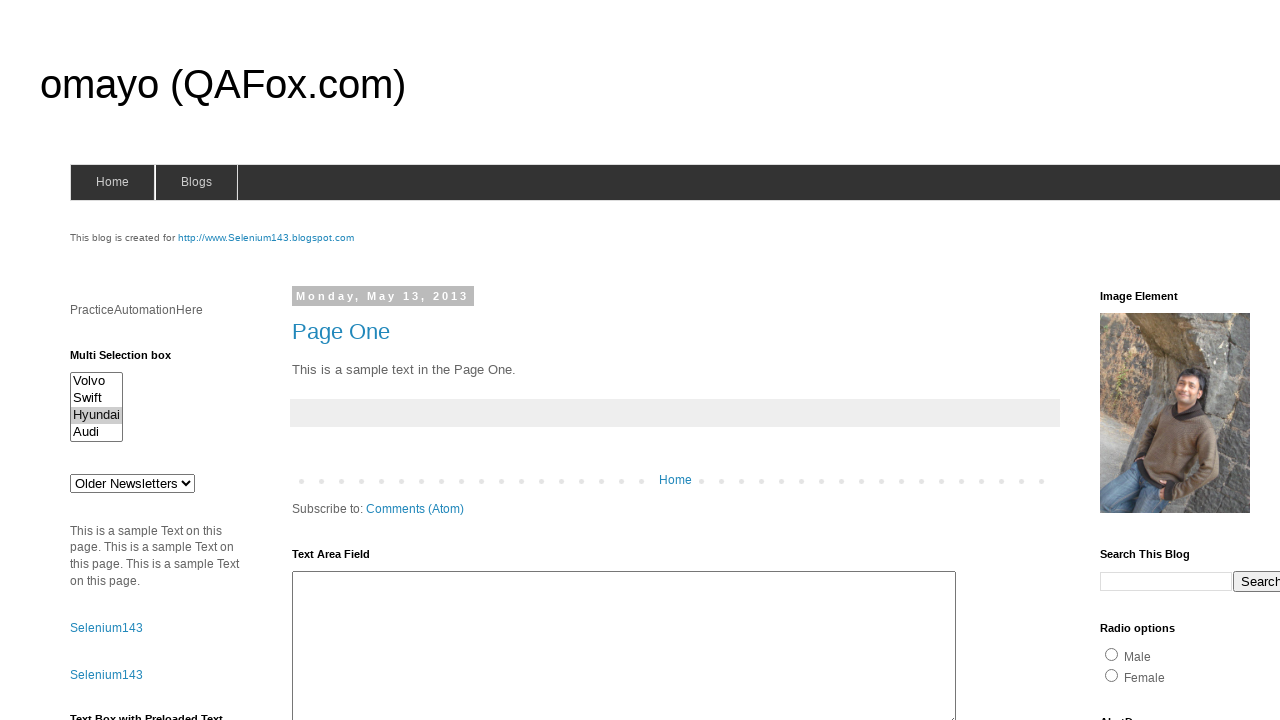

Selected 'doc 3' from combo box on xpath=//div[@class='widget HTML']//following-sibling::div[@class='widget-content
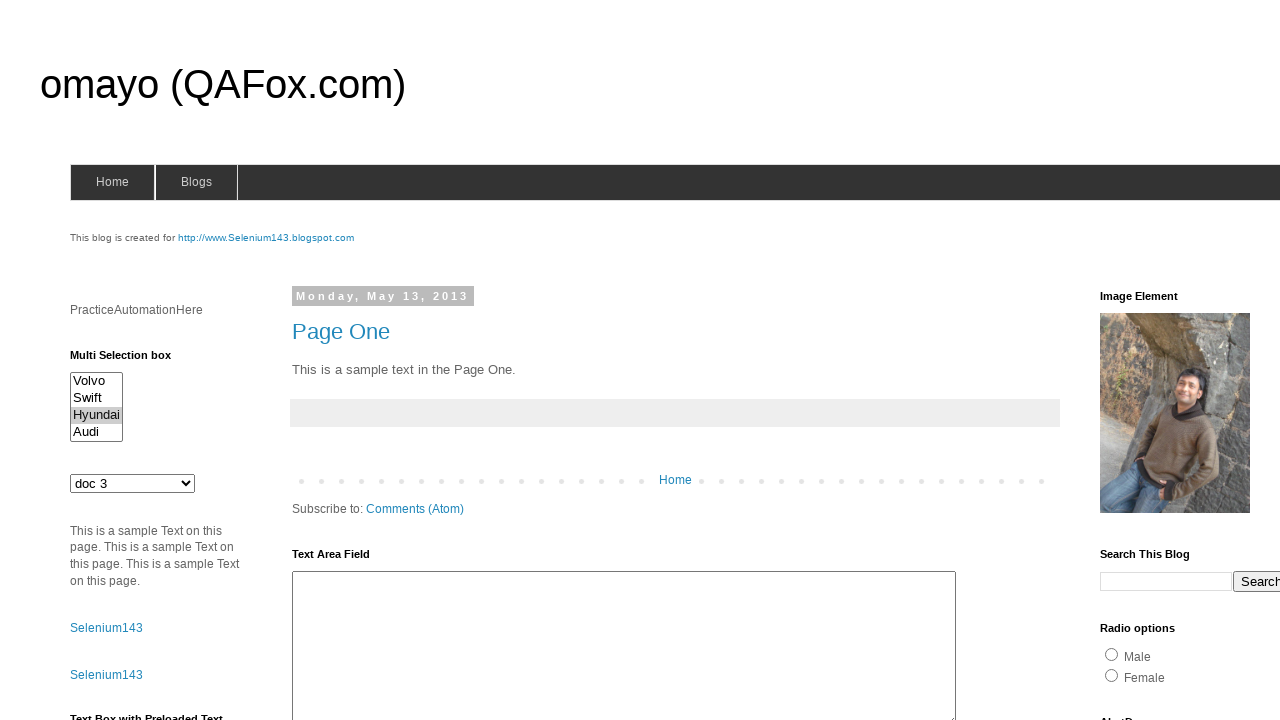

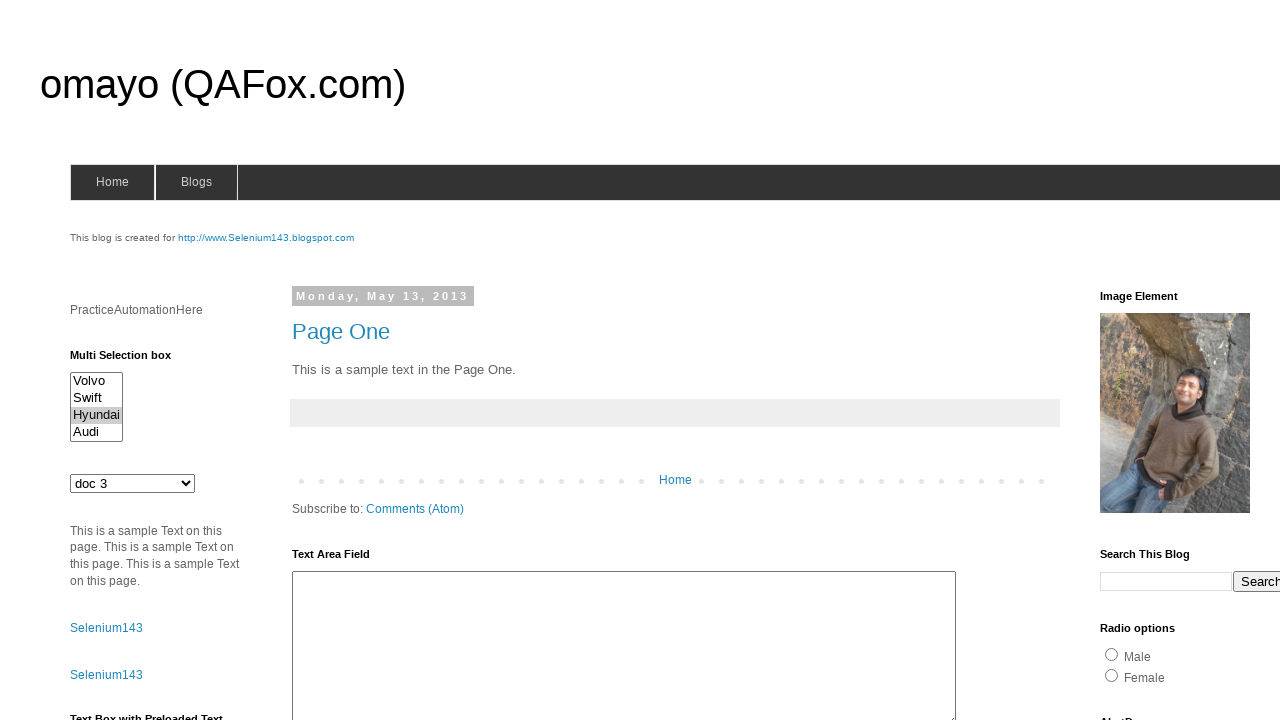